Tests JavaScript alert handling by clicking alert button, accepting it, then clicking confirm button and dismissing it

Starting URL: https://demoqa.com/alerts

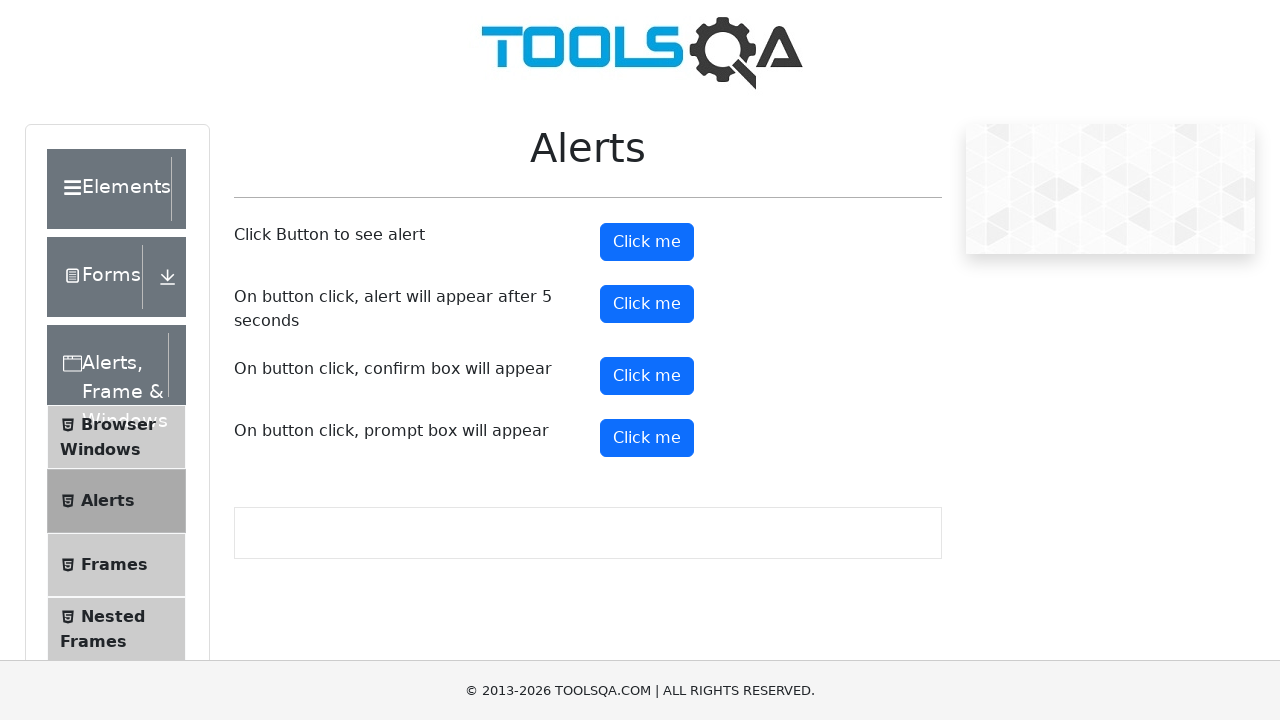

Set up dialog handler to accept alerts
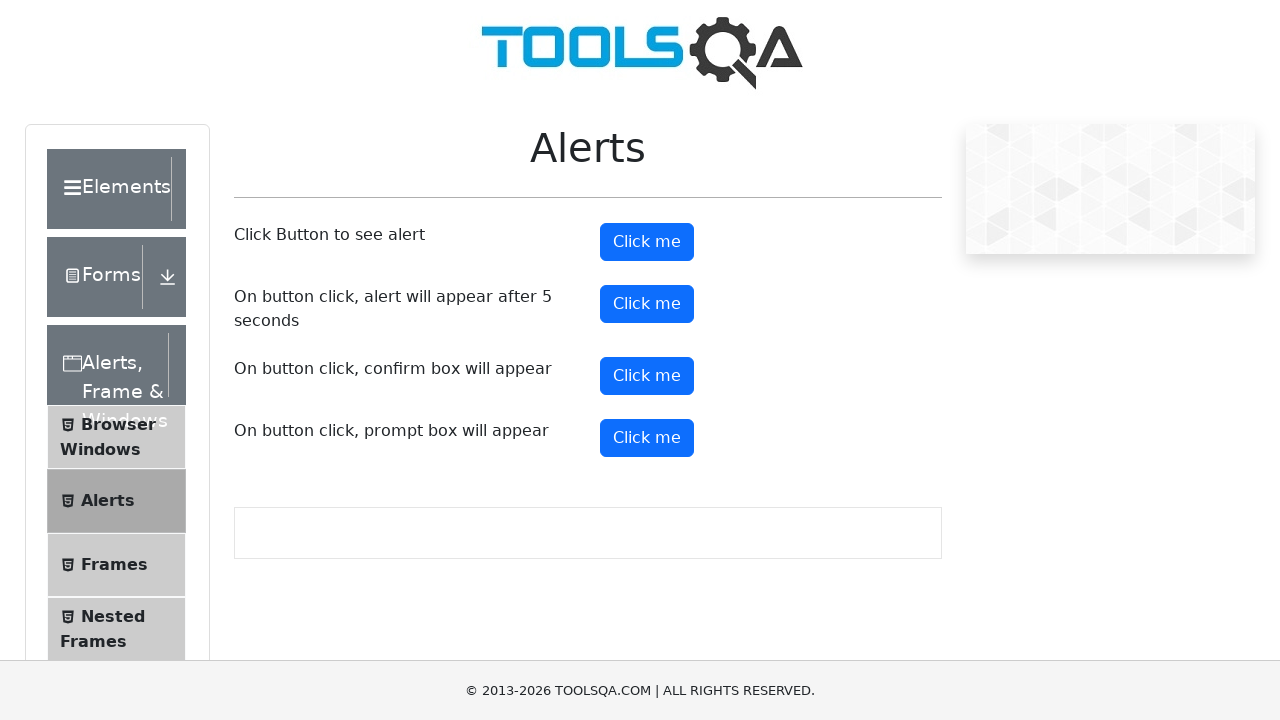

Clicked alert button at (647, 242) on #alertButton
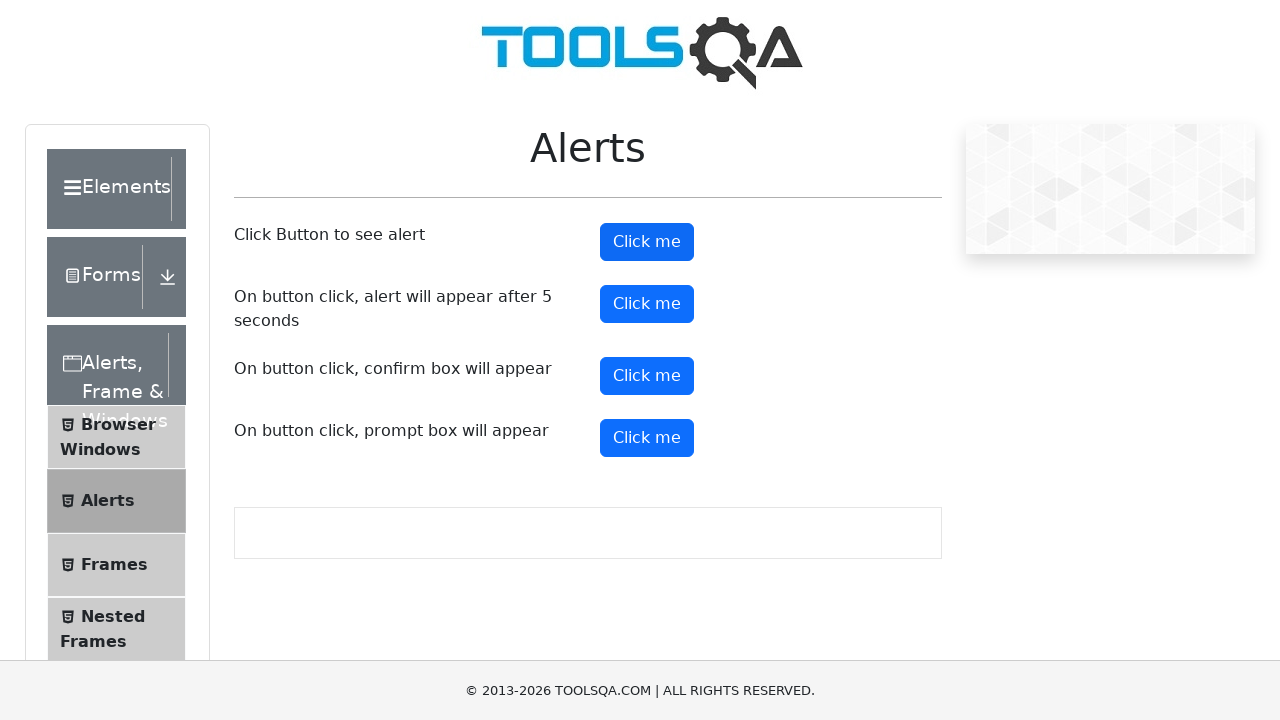

Set up dialog handler to dismiss confirms
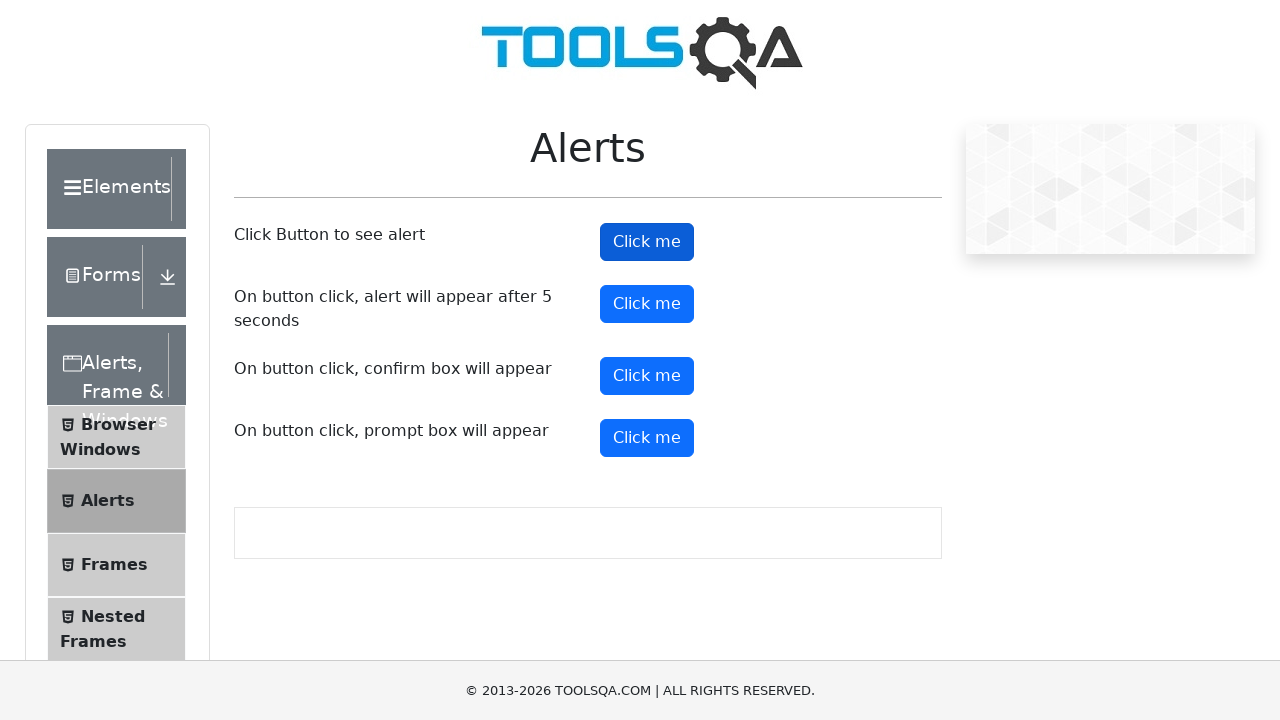

Clicked confirm button at (647, 376) on #confirmButton
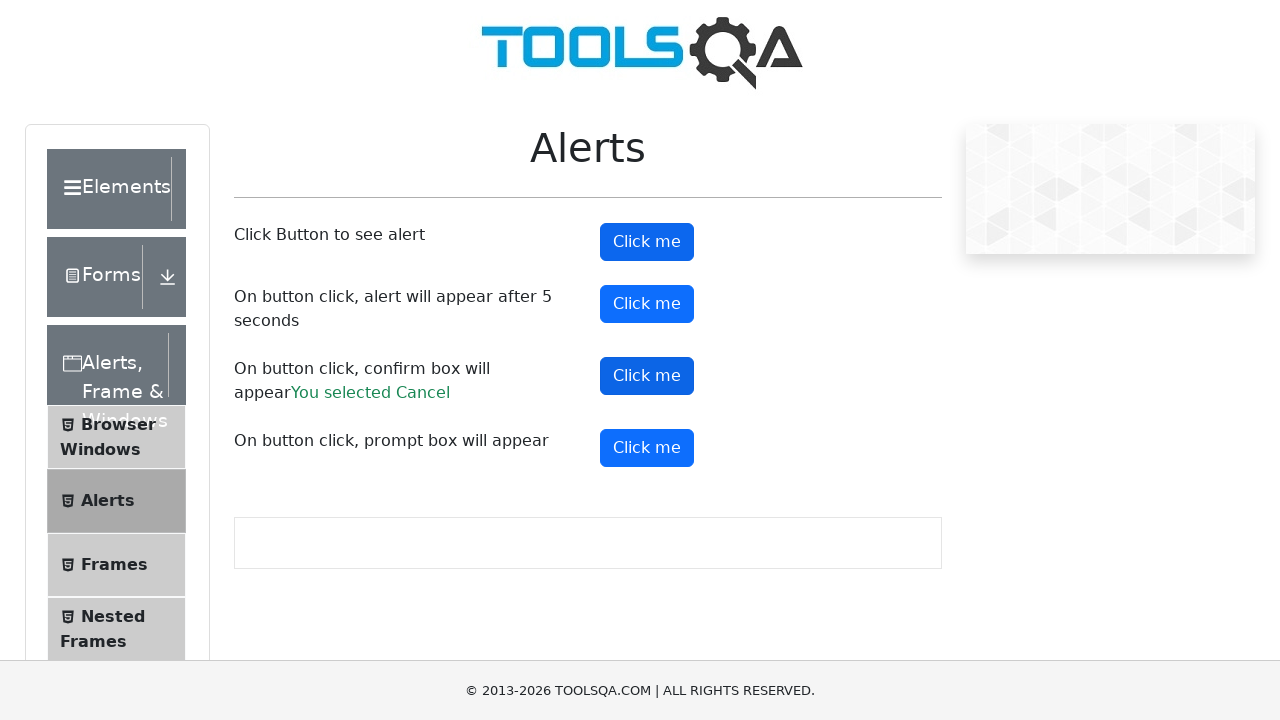

Waited for success text element to appear
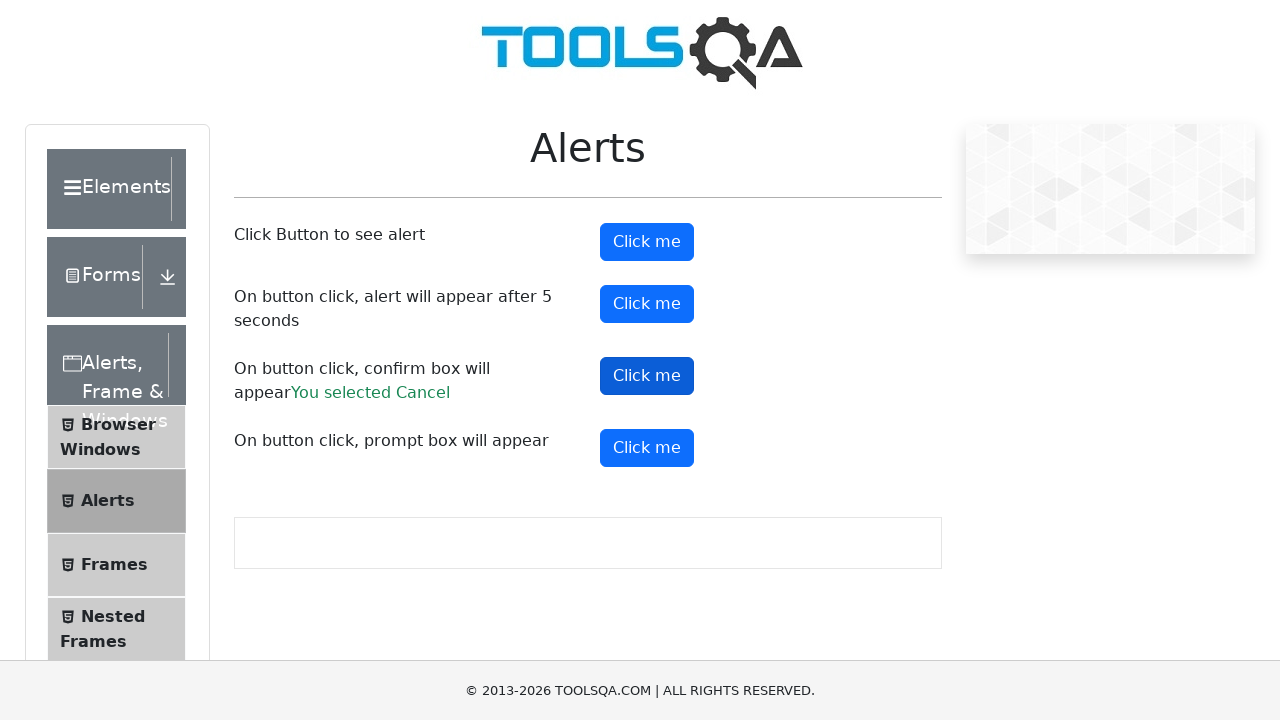

Retrieved success text content
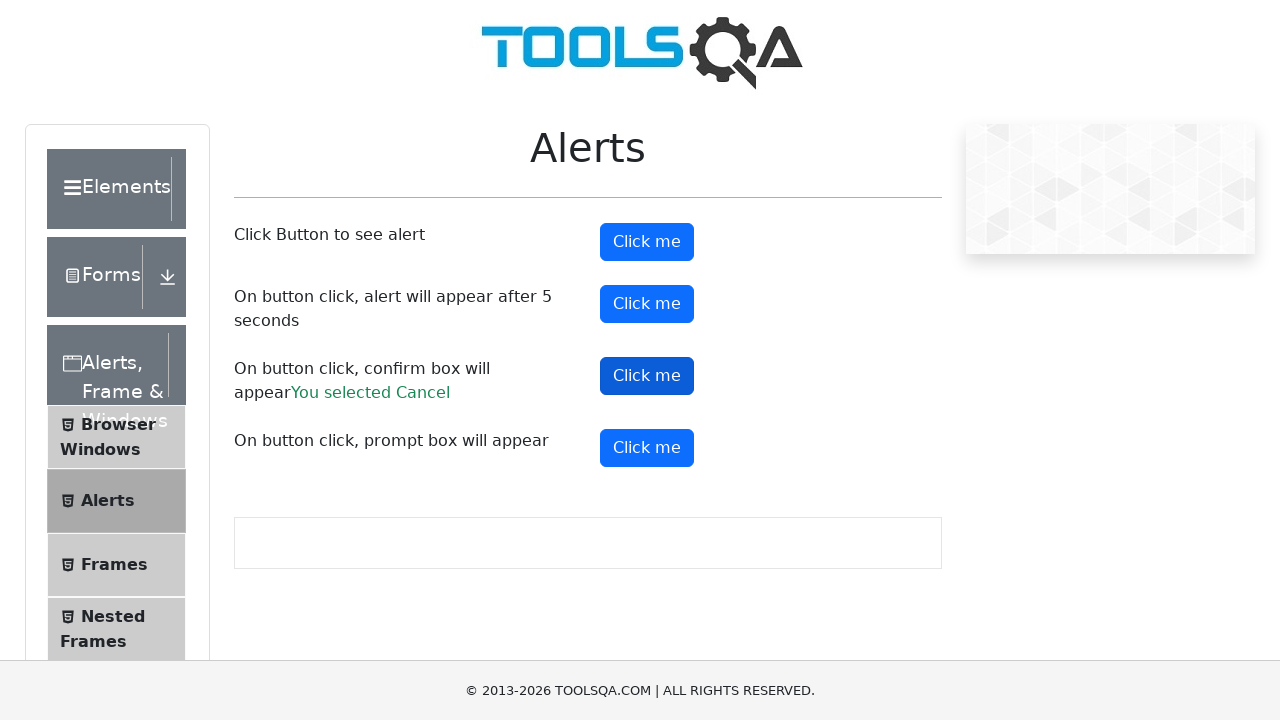

Verified 'Cancel' text appears in success message
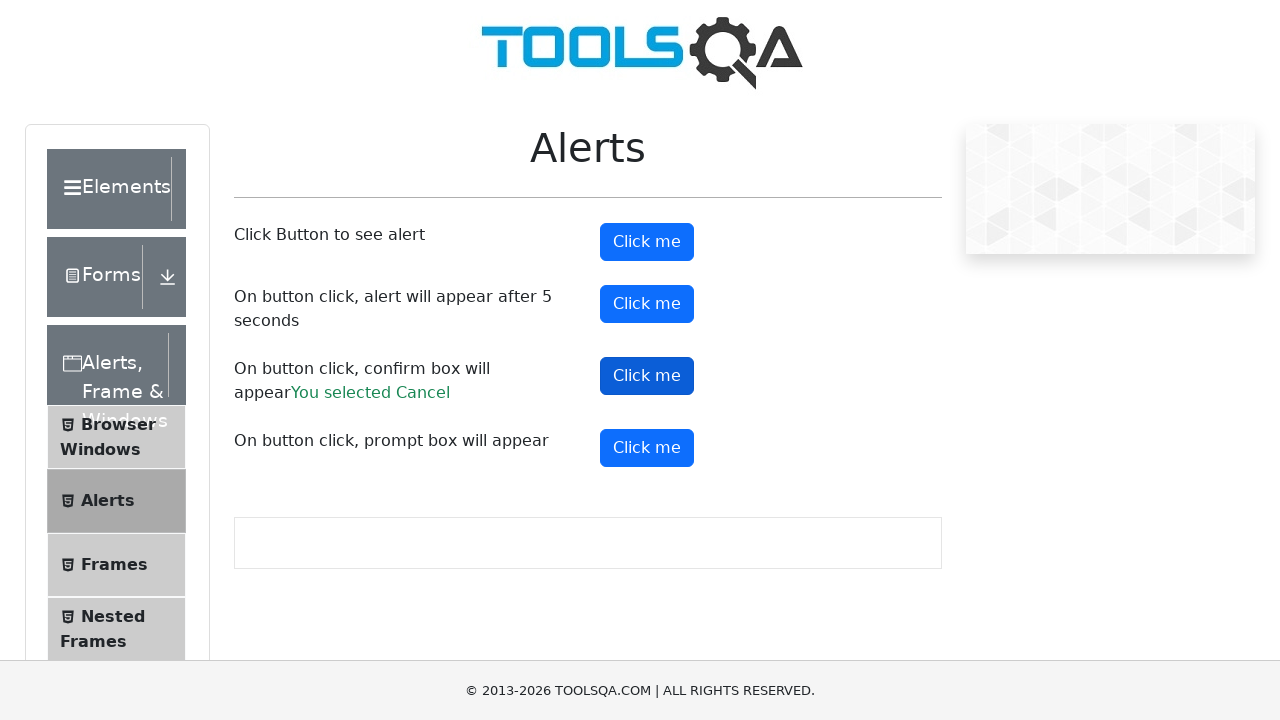

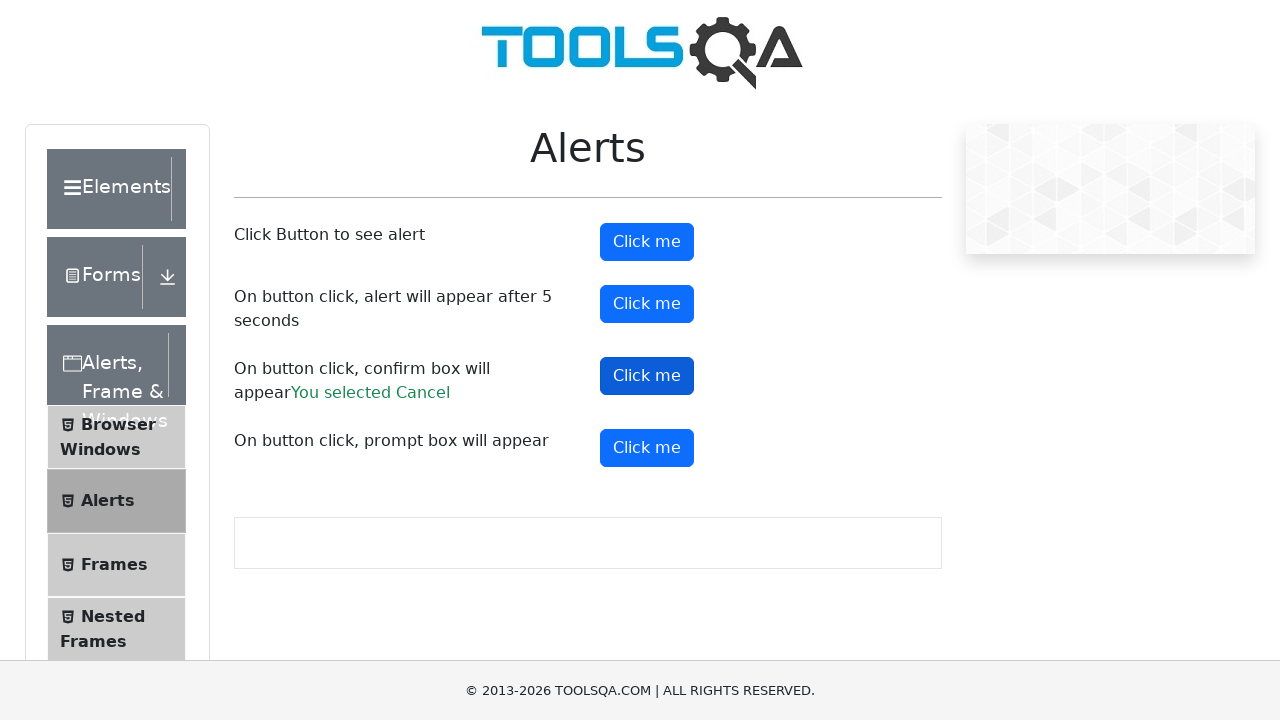